Tests that edits are saved when the input loses focus (blur event).

Starting URL: https://demo.playwright.dev/todomvc

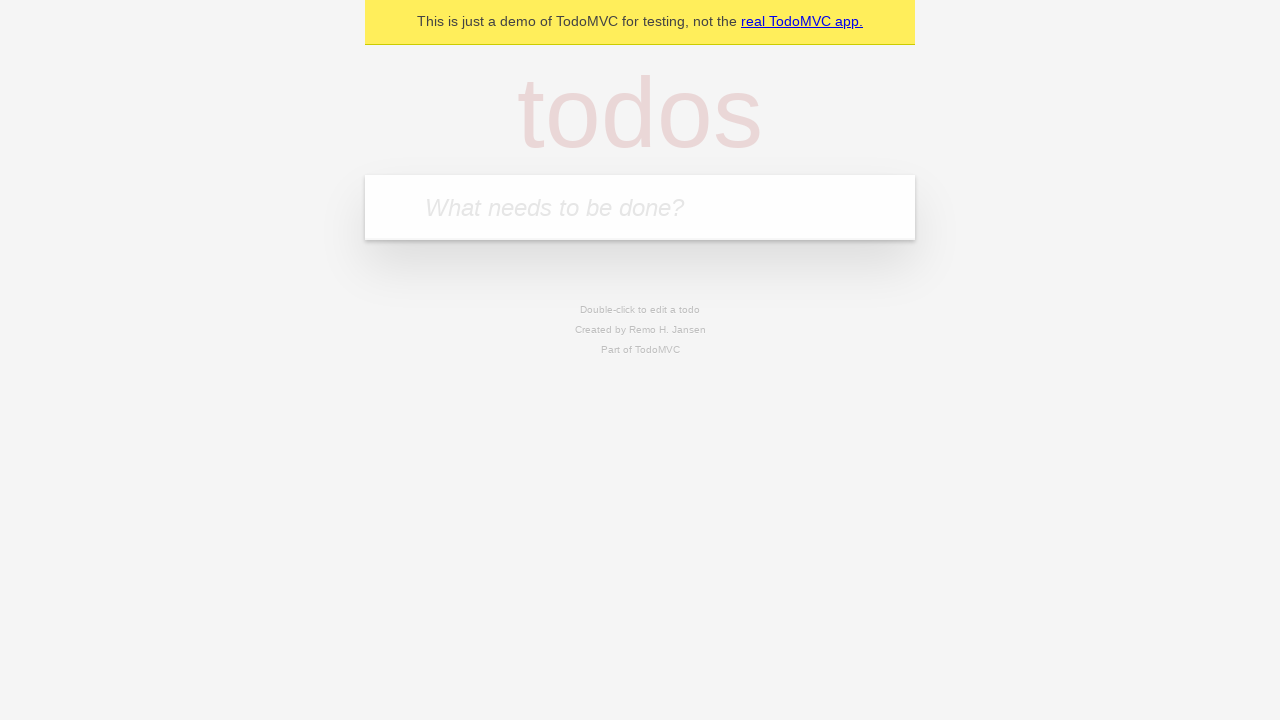

Filled first todo input with 'buy some cheese' on internal:attr=[placeholder="What needs to be done?"i]
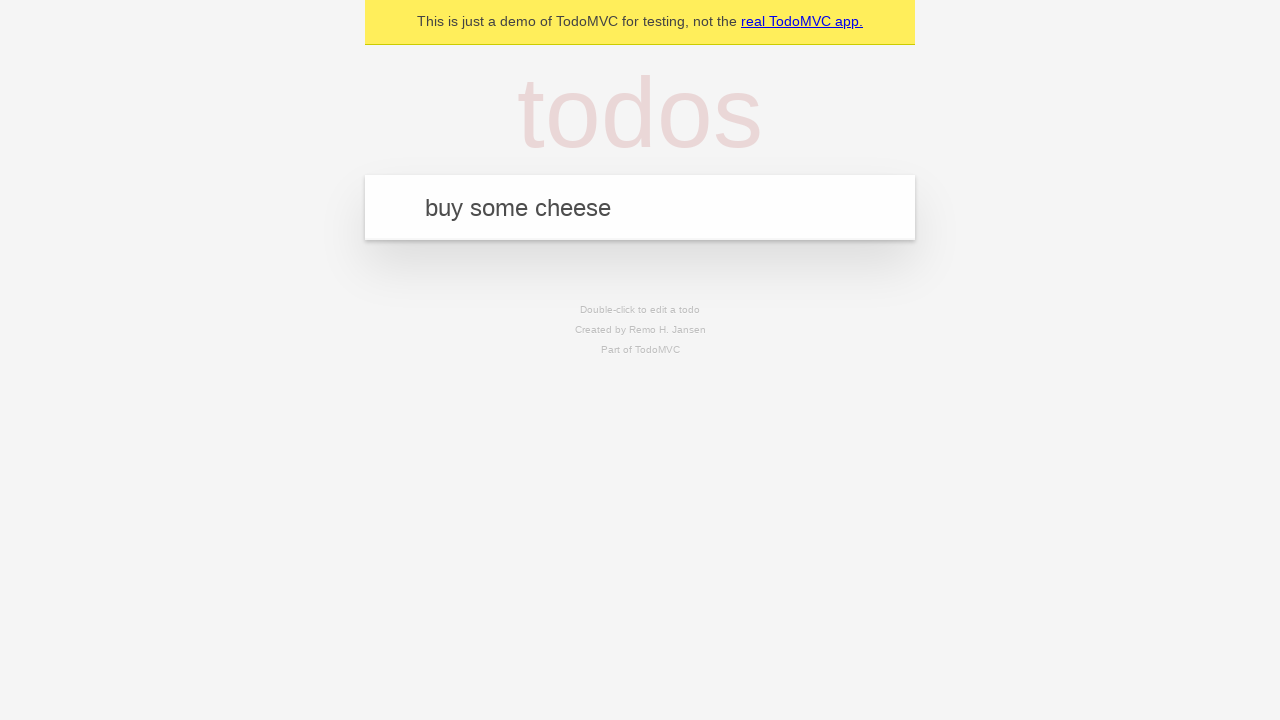

Pressed Enter to create first todo on internal:attr=[placeholder="What needs to be done?"i]
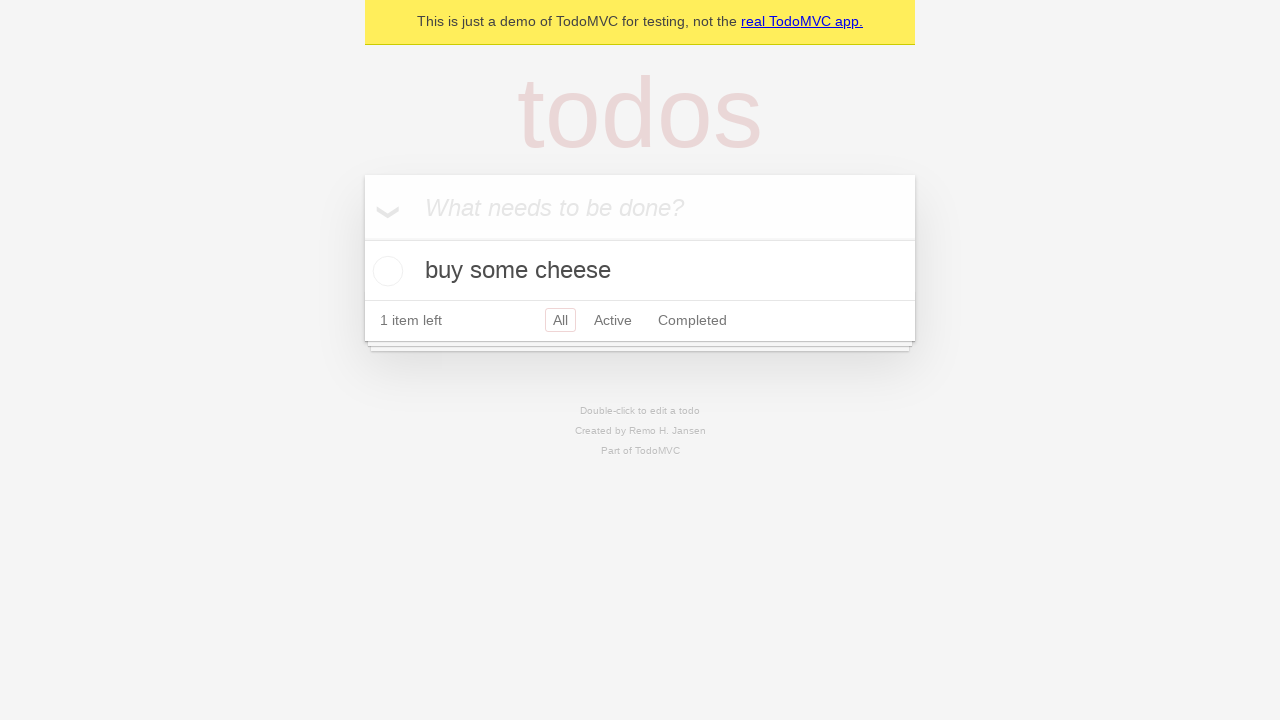

Filled second todo input with 'feed the cat' on internal:attr=[placeholder="What needs to be done?"i]
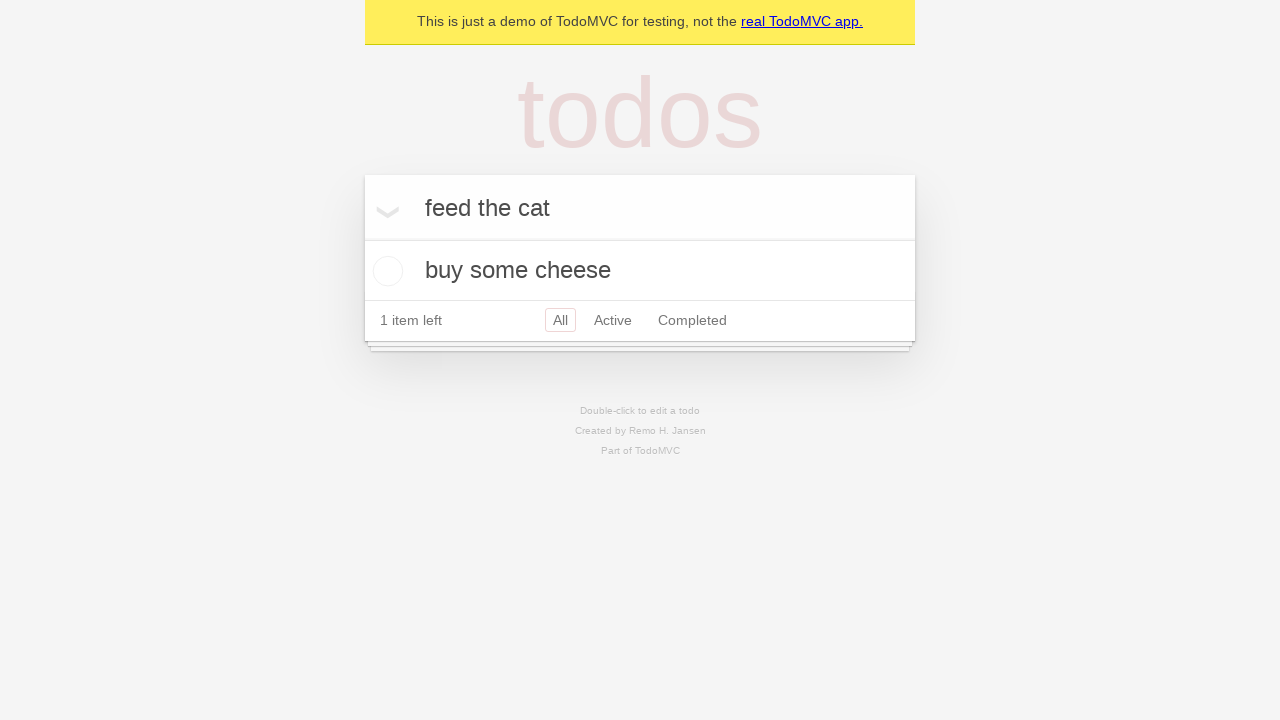

Pressed Enter to create second todo on internal:attr=[placeholder="What needs to be done?"i]
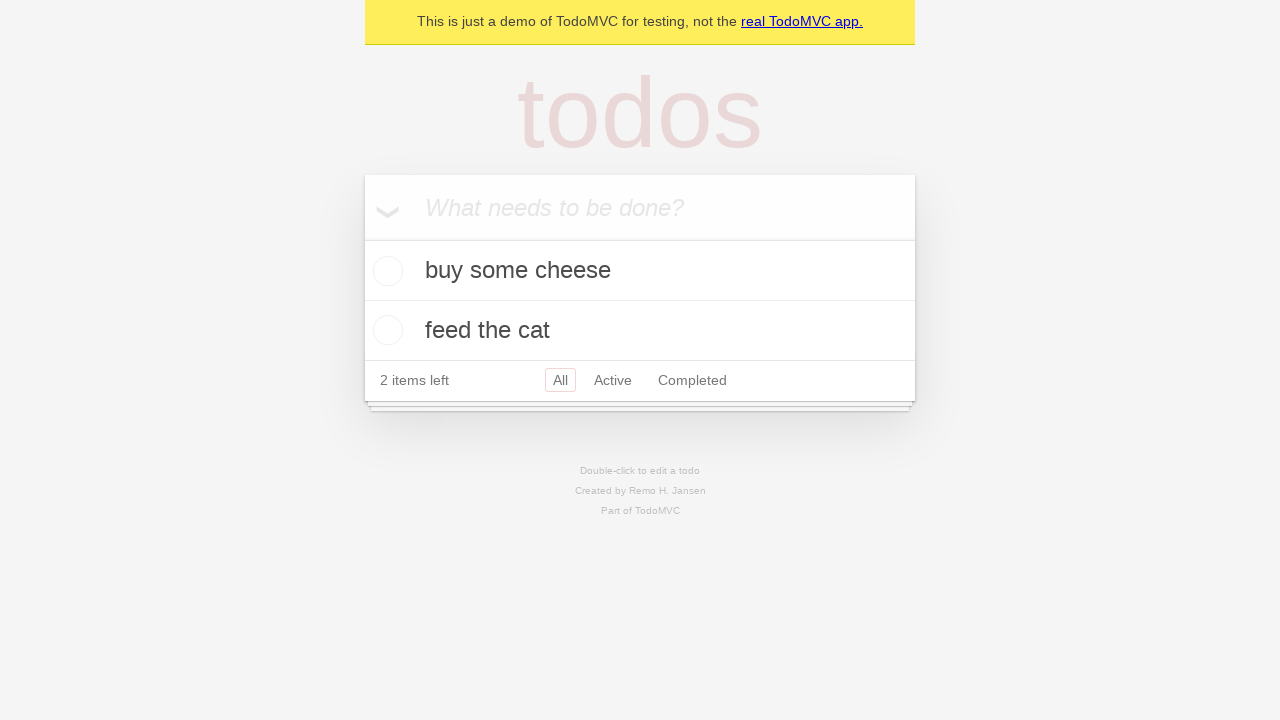

Filled third todo input with 'book a doctors appointment' on internal:attr=[placeholder="What needs to be done?"i]
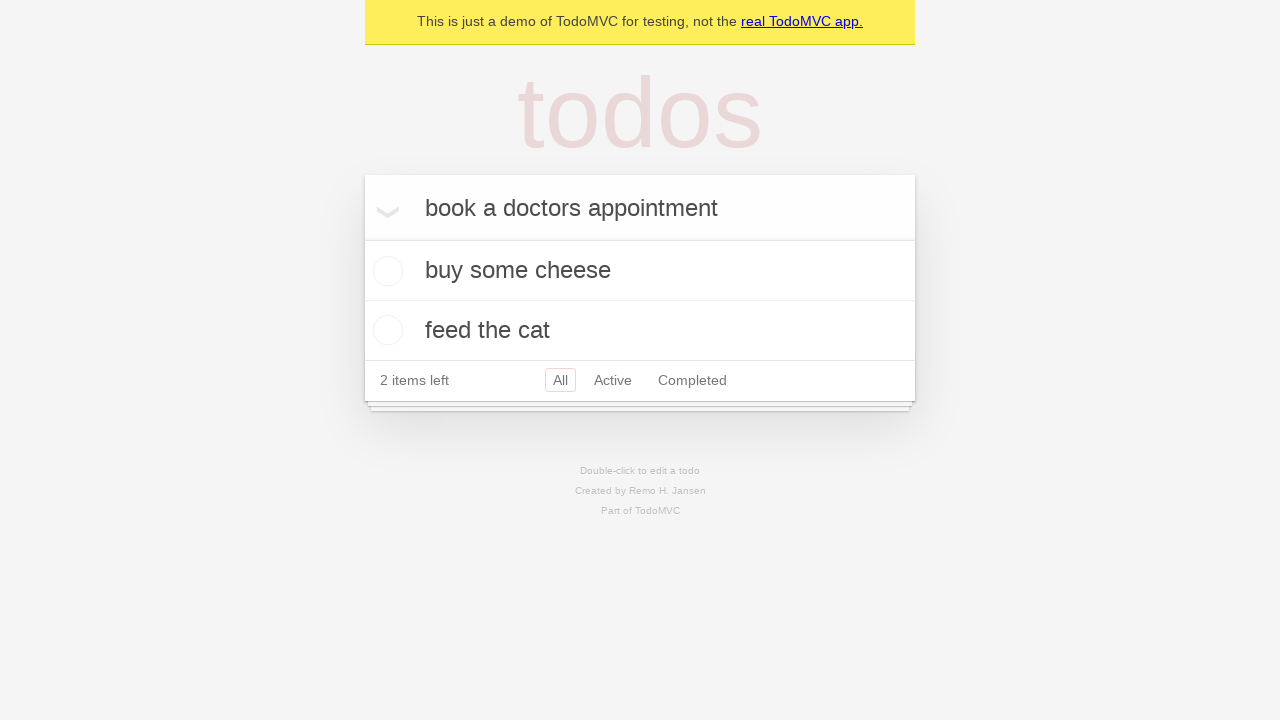

Pressed Enter to create third todo on internal:attr=[placeholder="What needs to be done?"i]
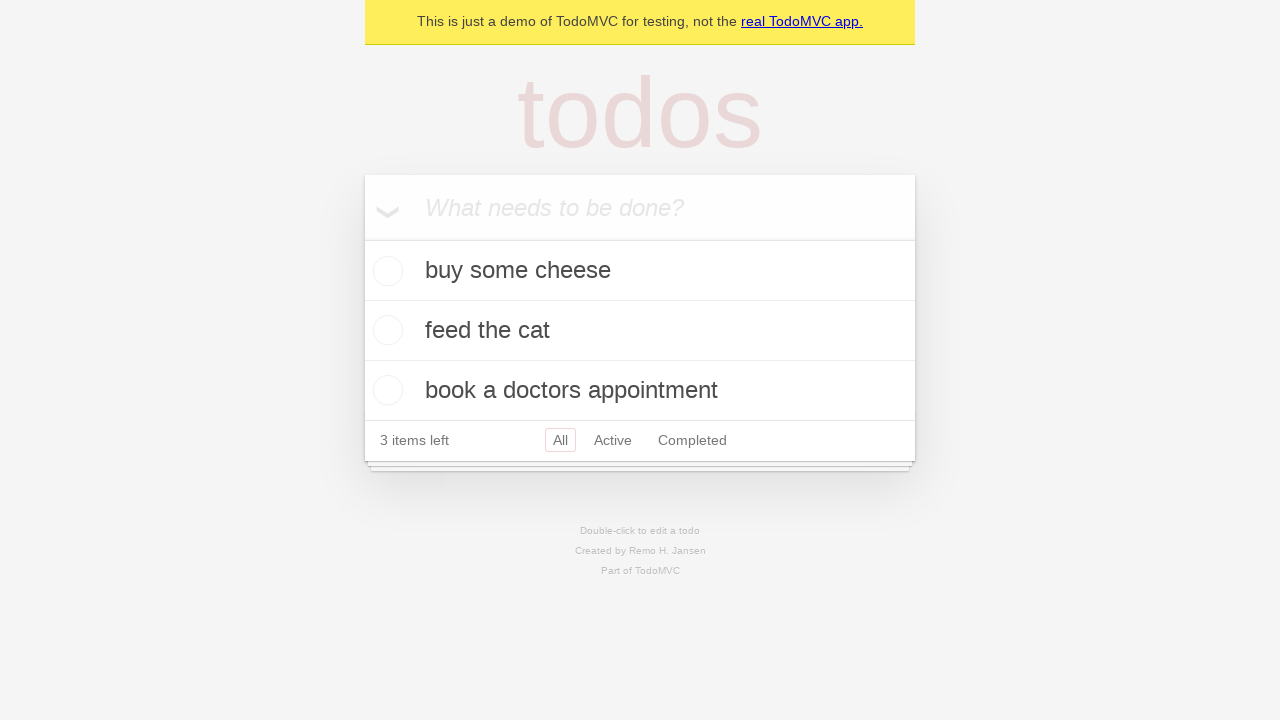

Double-clicked second todo to enter edit mode at (640, 331) on internal:testid=[data-testid="todo-item"s] >> nth=1
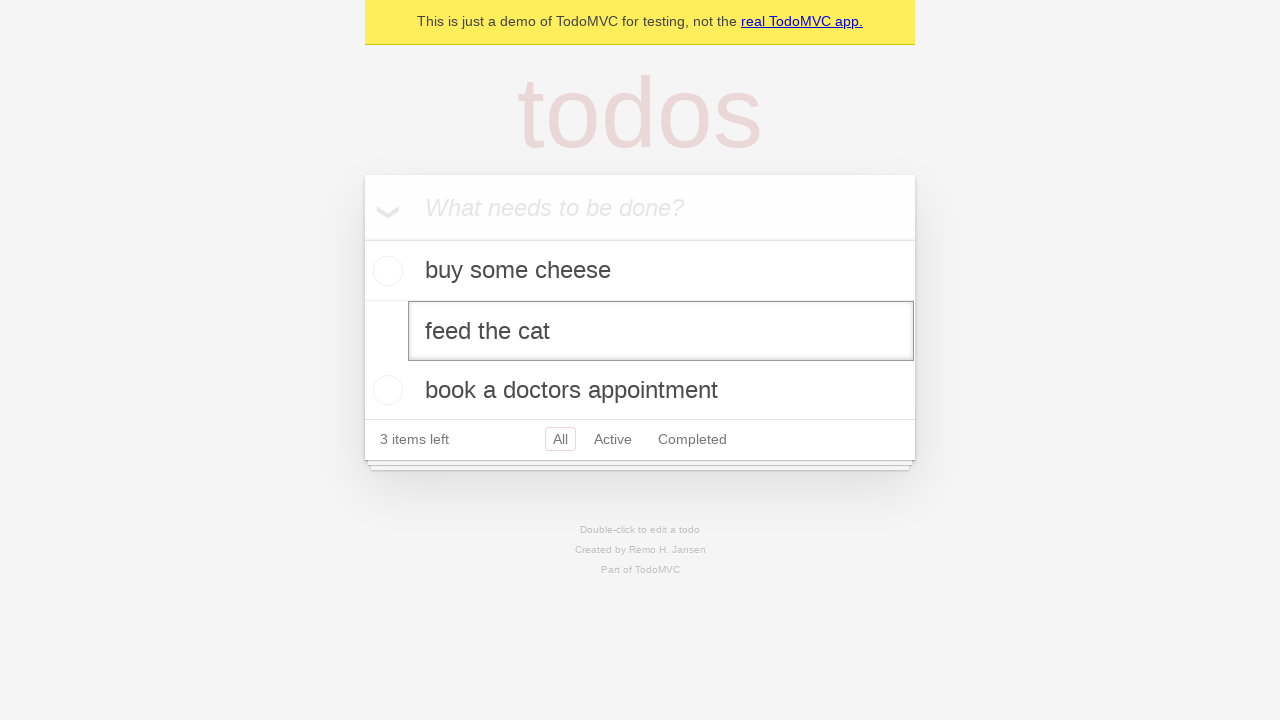

Changed todo text to 'buy some sausages' on internal:testid=[data-testid="todo-item"s] >> nth=1 >> internal:role=textbox[nam
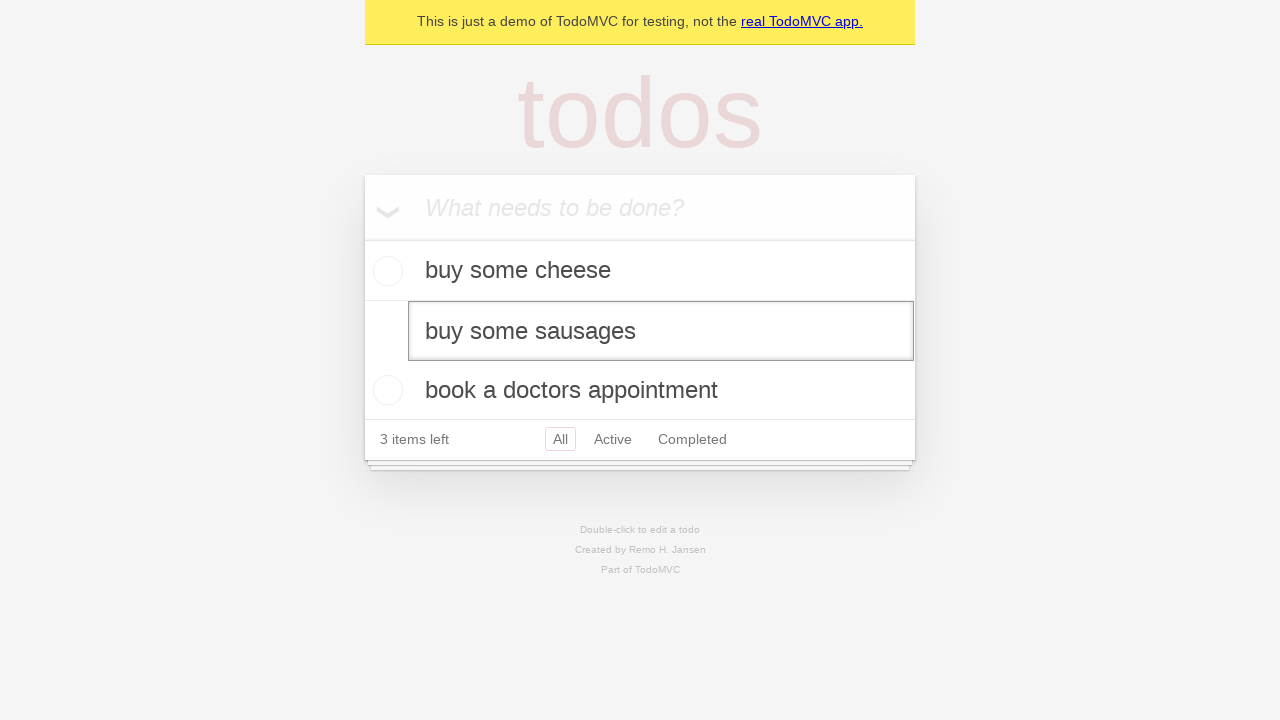

Dispatched blur event to save todo edits
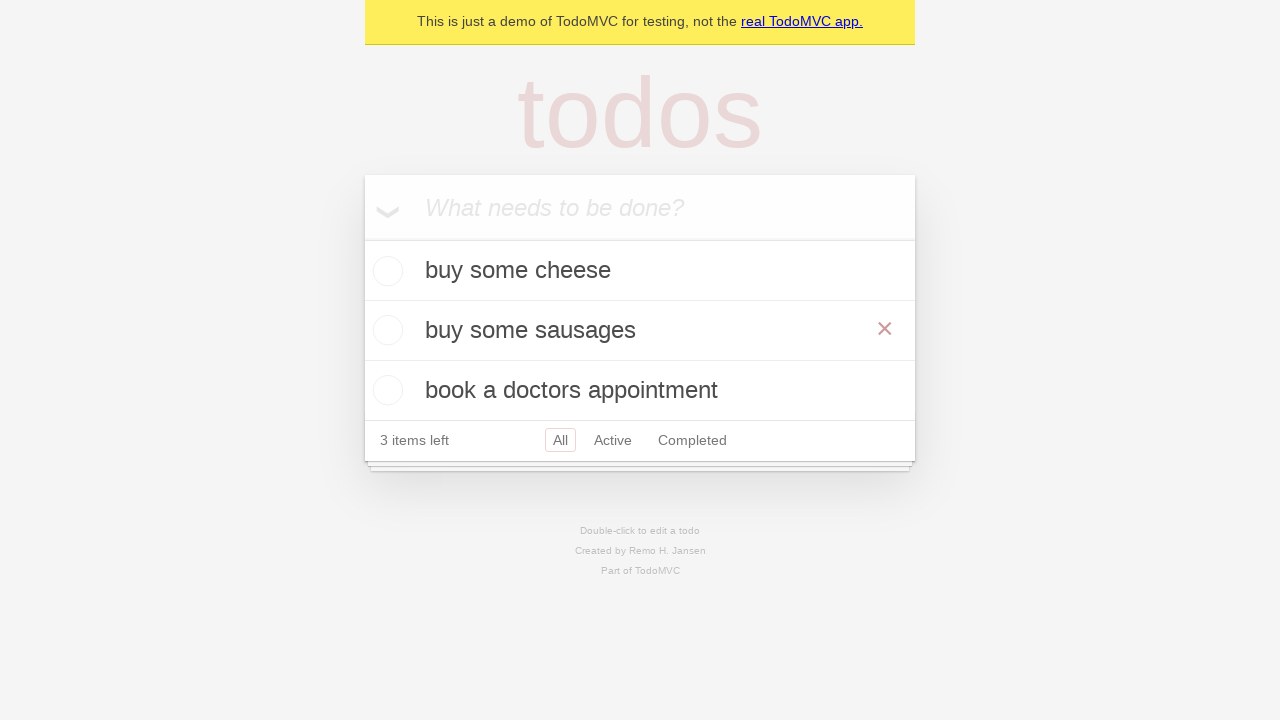

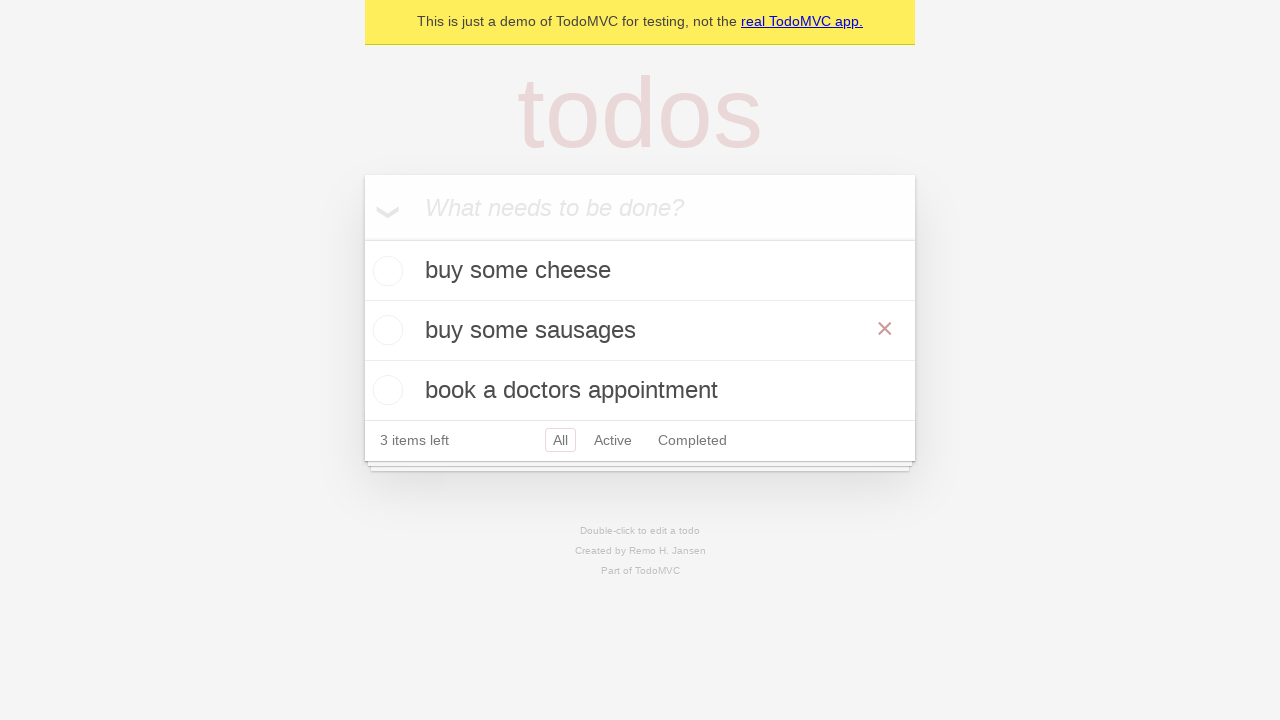